Navigates to Nimbuzz login page and clicks on the "Forgot Password" partial link to access the password recovery functionality.

Starting URL: https://web.nimbuzz.com/login

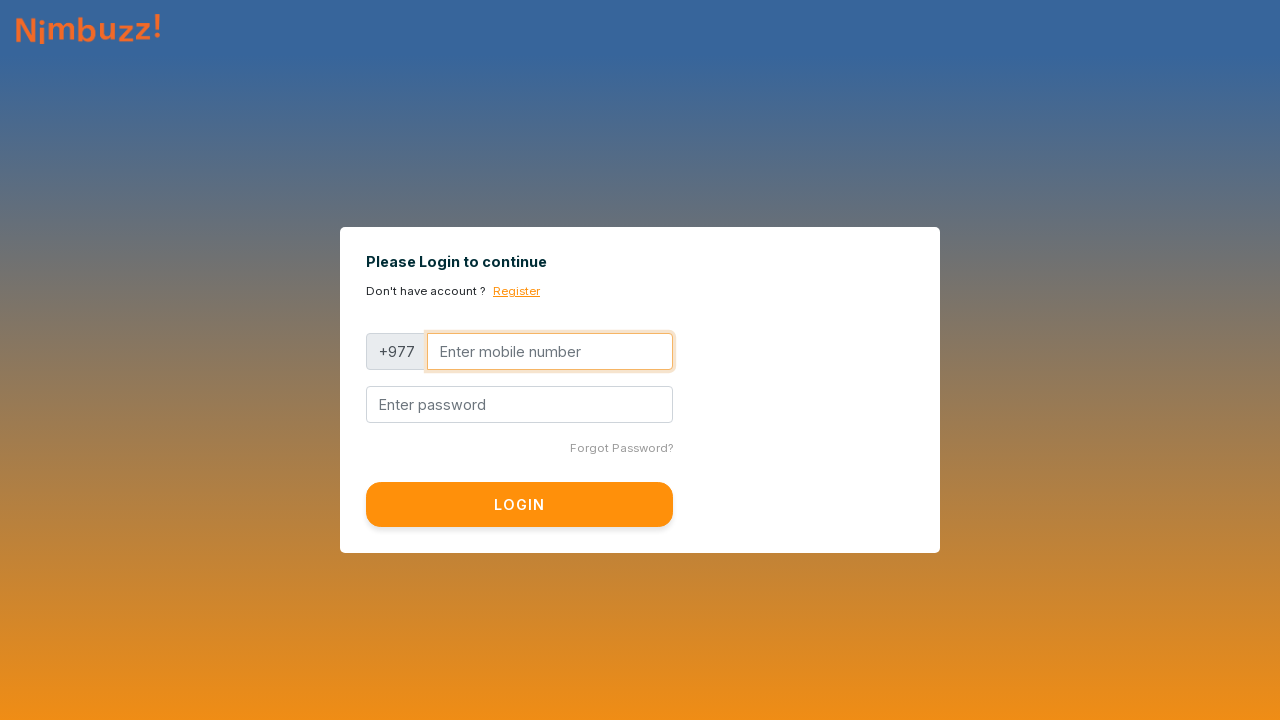

Navigated to Nimbuzz login page at https://web.nimbuzz.com/login
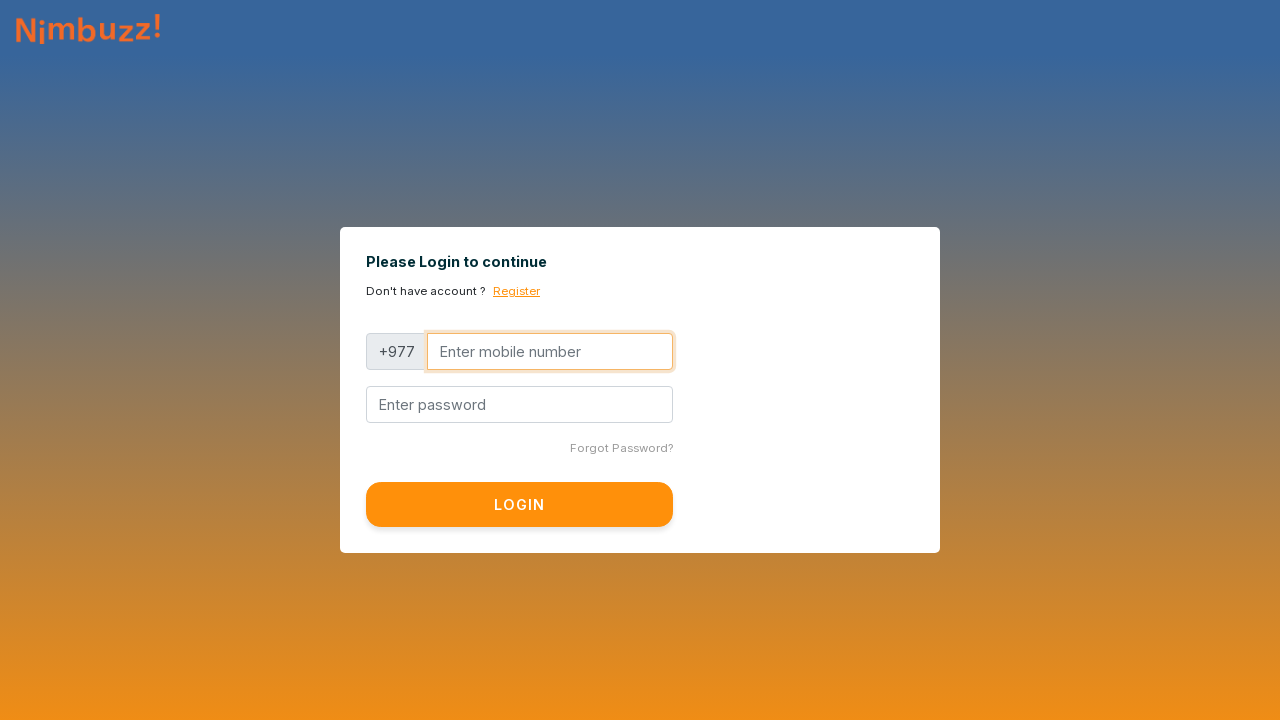

Clicked on 'Forgot Password' link to access password recovery functionality at (622, 448) on a:has-text('Forgot Pass')
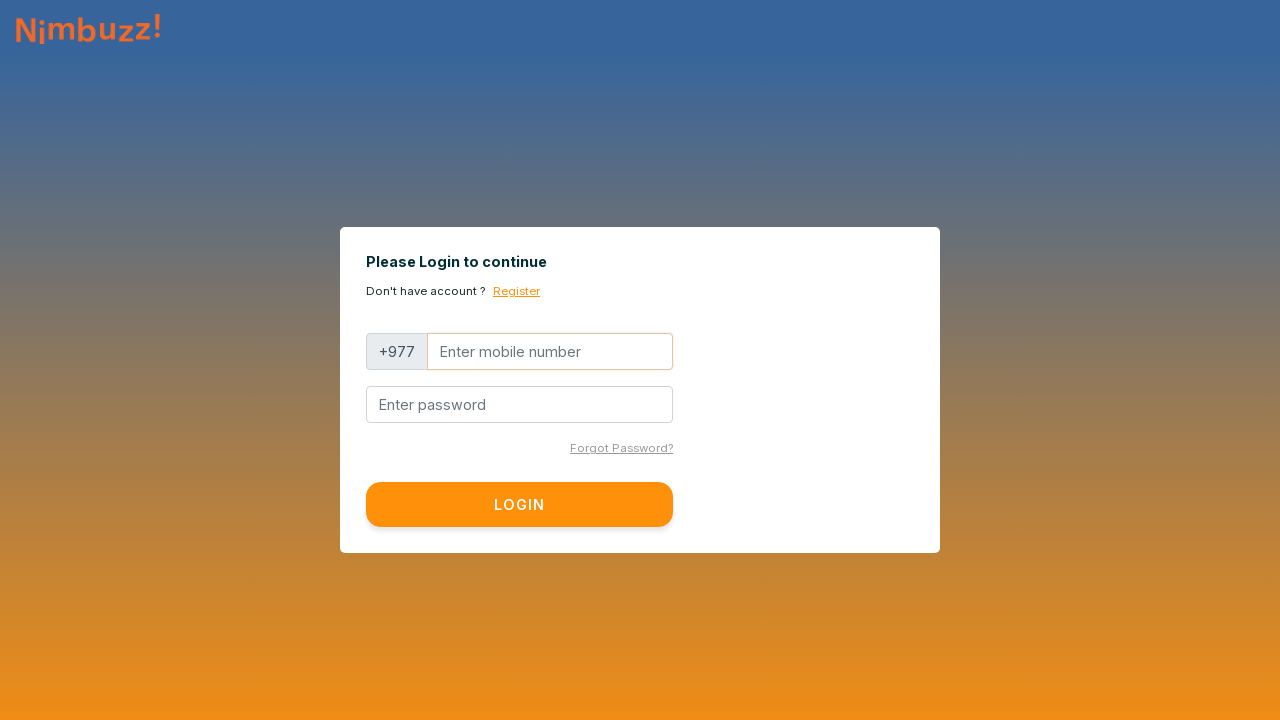

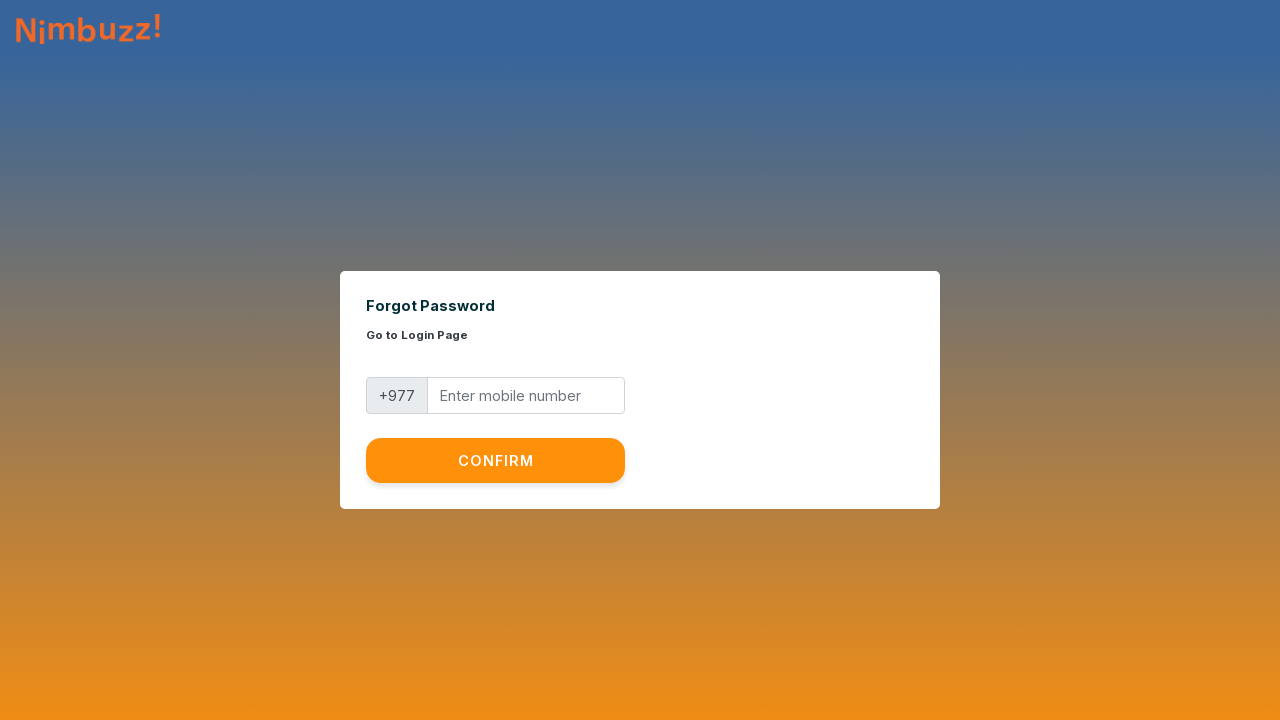